Navigates to Booking.com homepage and waits for the page to fully load.

Starting URL: https://www.booking.com/

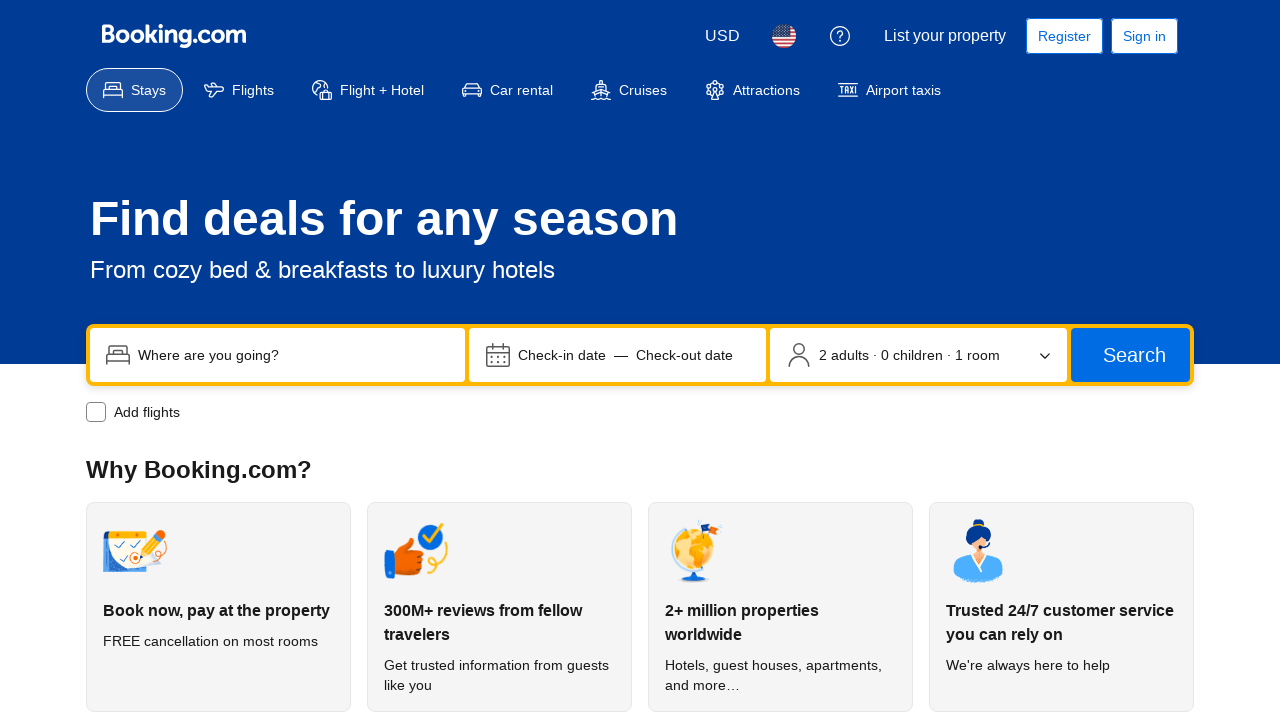

Navigated to Booking.com homepage
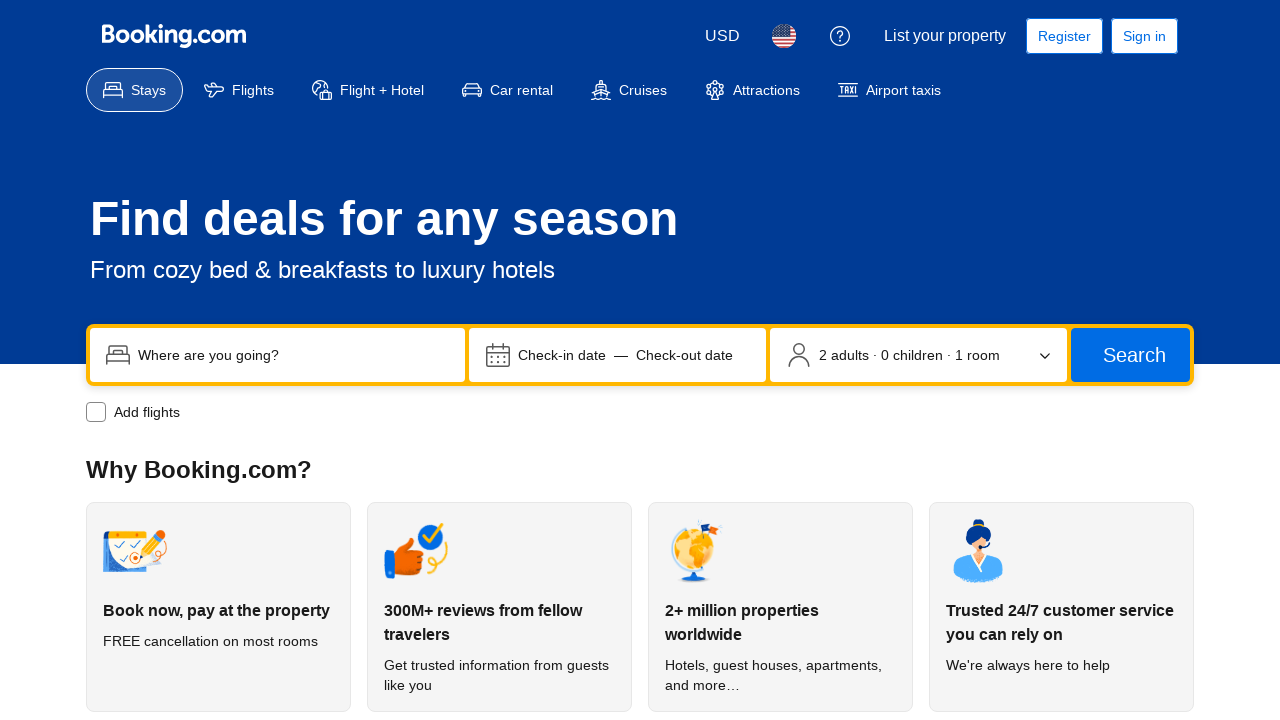

Page fully loaded - network idle state reached
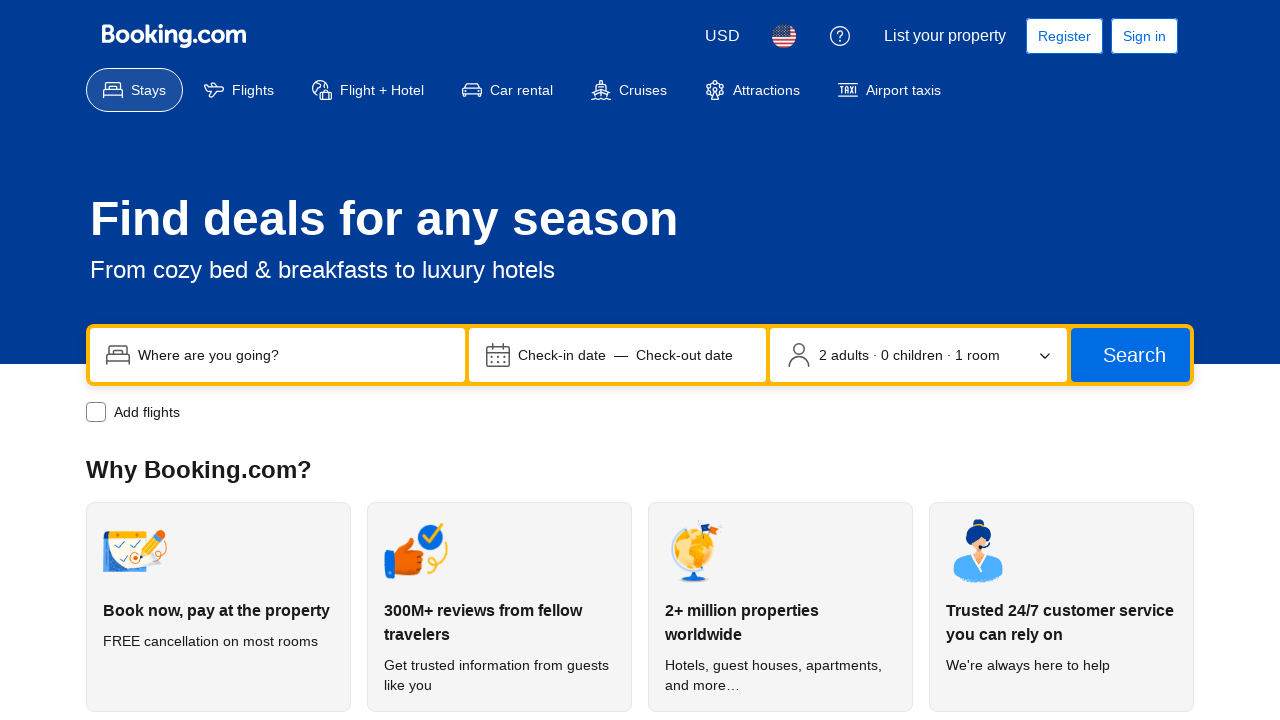

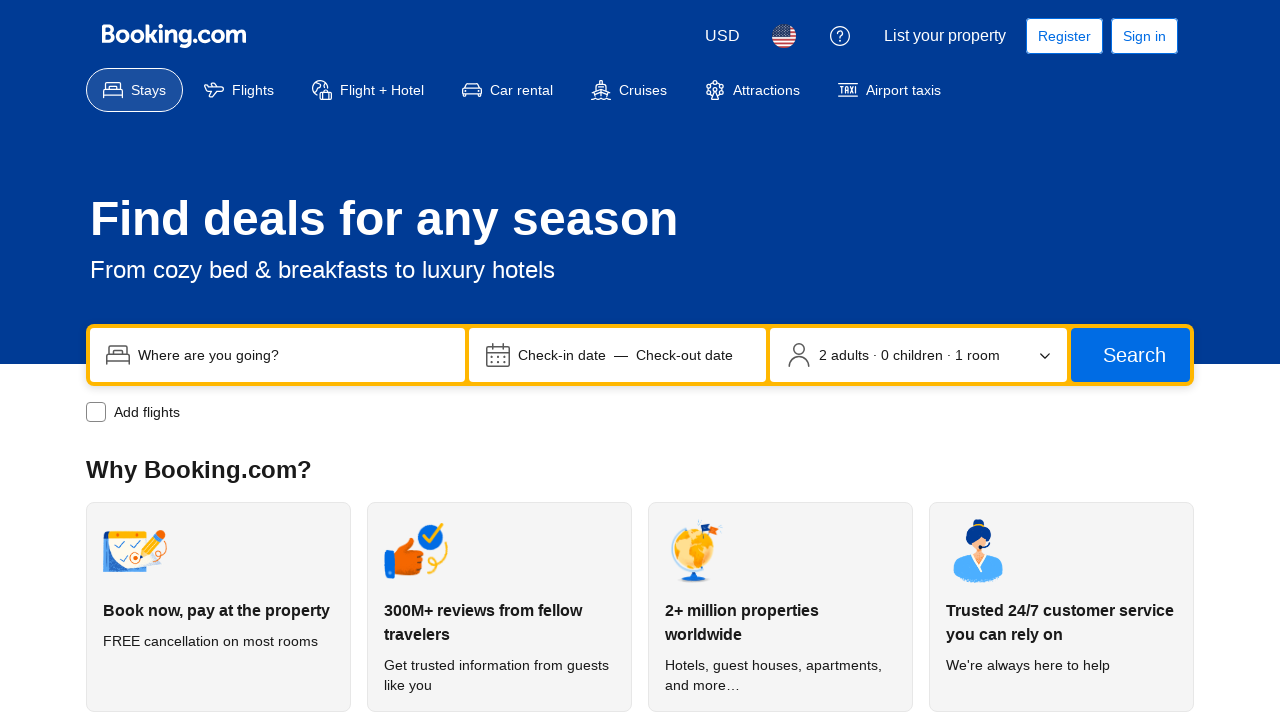